Tests that clicking Clear completed button removes completed items

Starting URL: https://demo.playwright.dev/todomvc

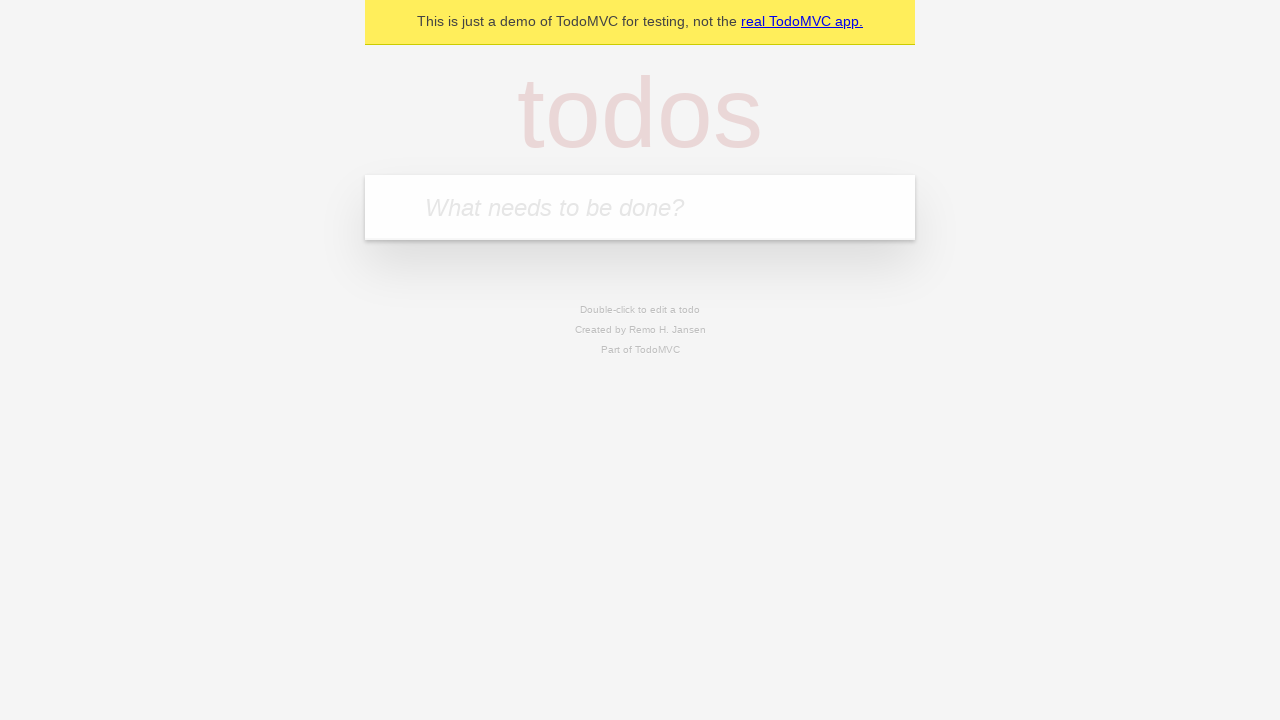

Filled todo input with 'buy some cheese' on internal:attr=[placeholder="What needs to be done?"i]
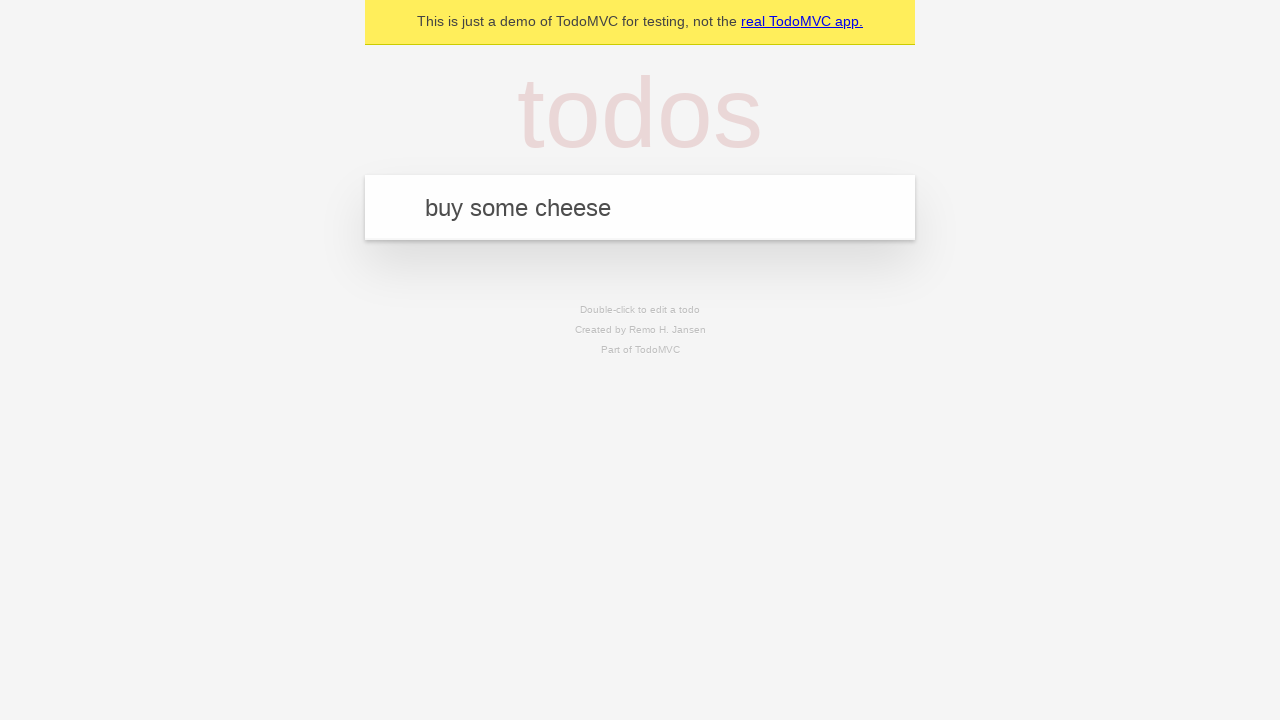

Pressed Enter to create todo 'buy some cheese' on internal:attr=[placeholder="What needs to be done?"i]
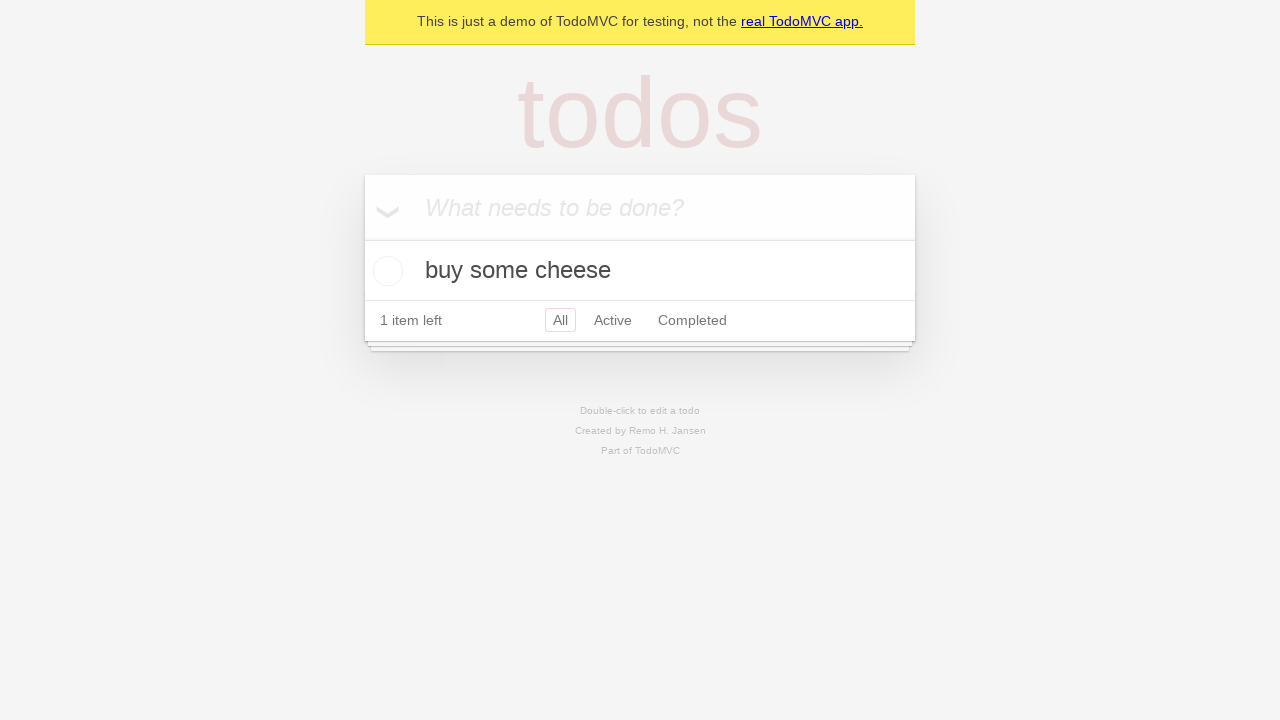

Filled todo input with 'feed the cat' on internal:attr=[placeholder="What needs to be done?"i]
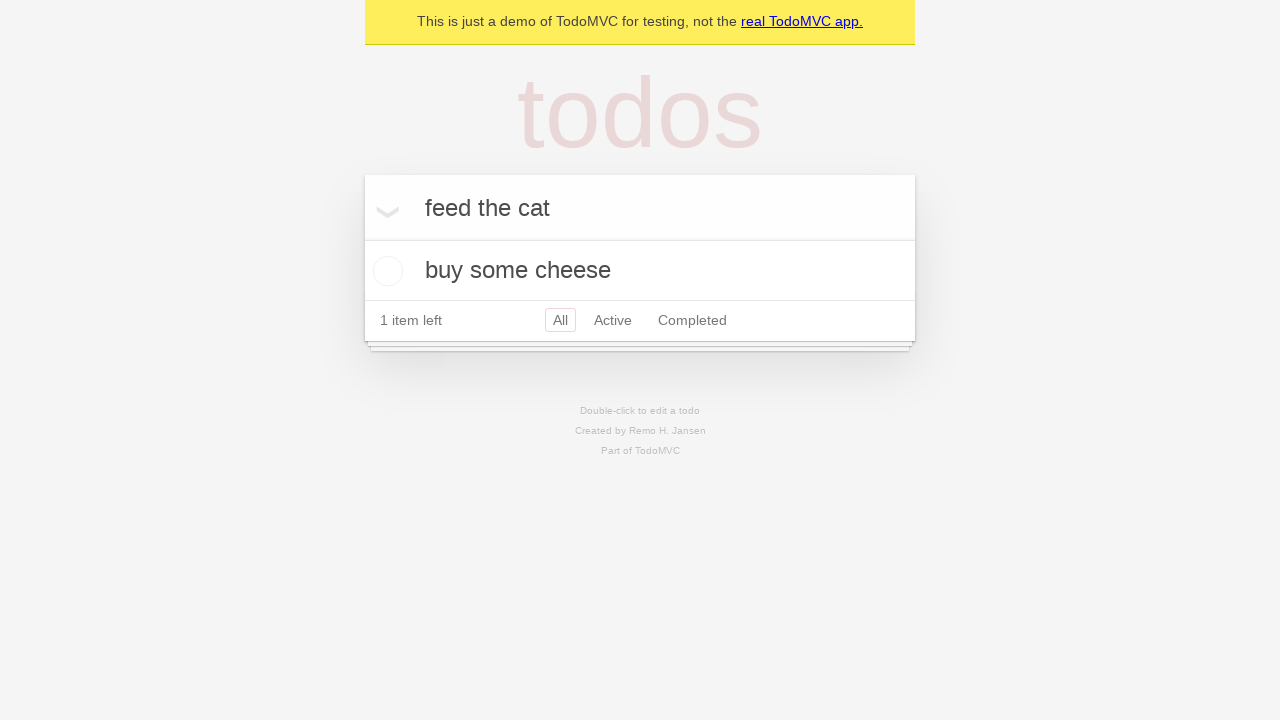

Pressed Enter to create todo 'feed the cat' on internal:attr=[placeholder="What needs to be done?"i]
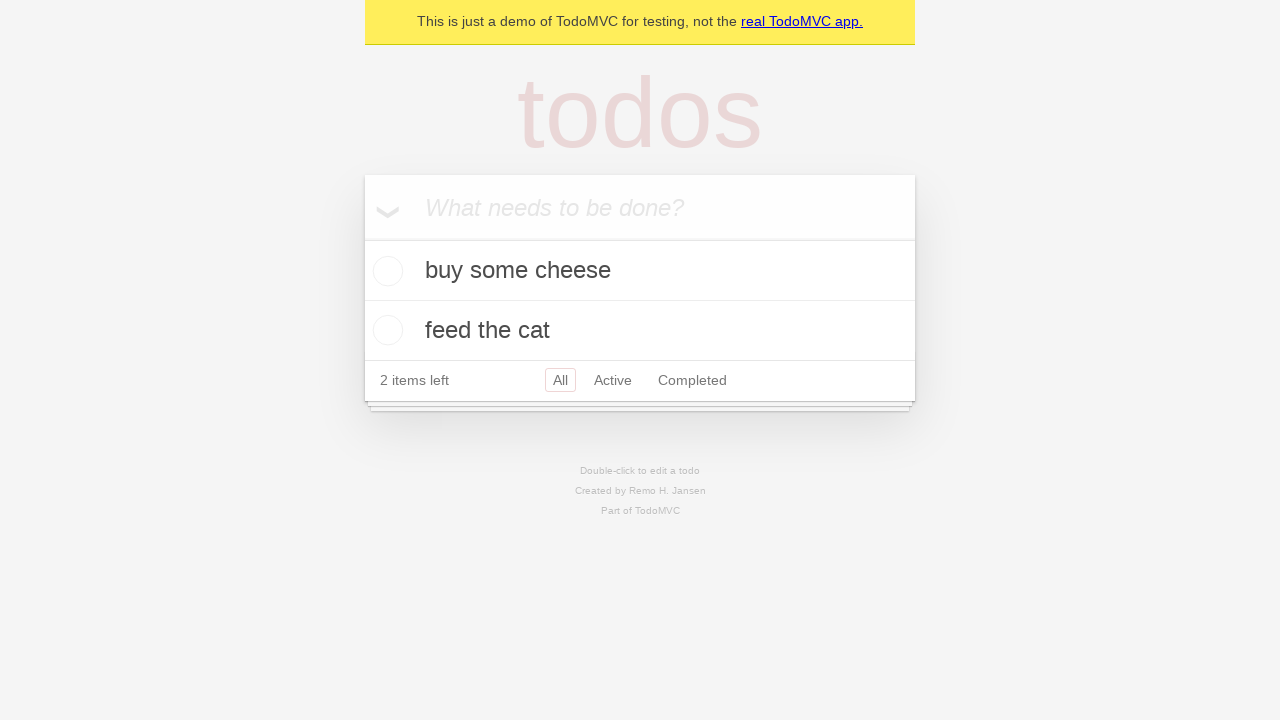

Filled todo input with 'book a doctors appointment' on internal:attr=[placeholder="What needs to be done?"i]
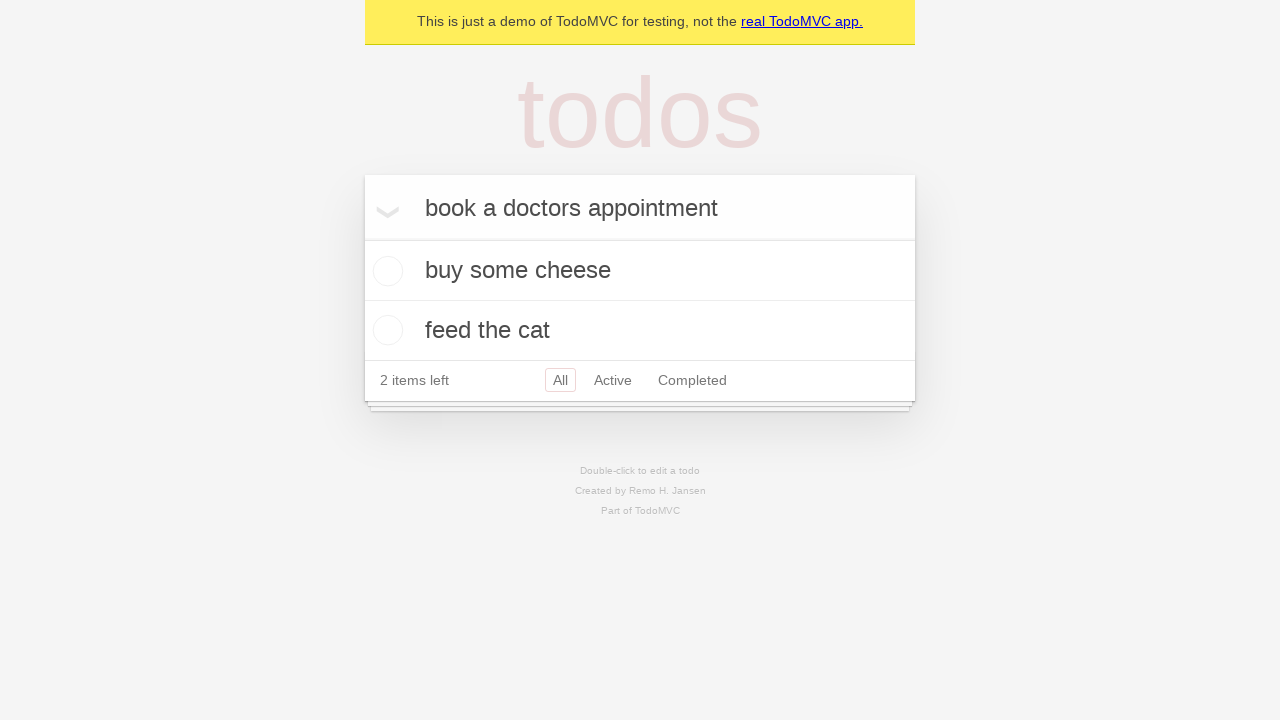

Pressed Enter to create todo 'book a doctors appointment' on internal:attr=[placeholder="What needs to be done?"i]
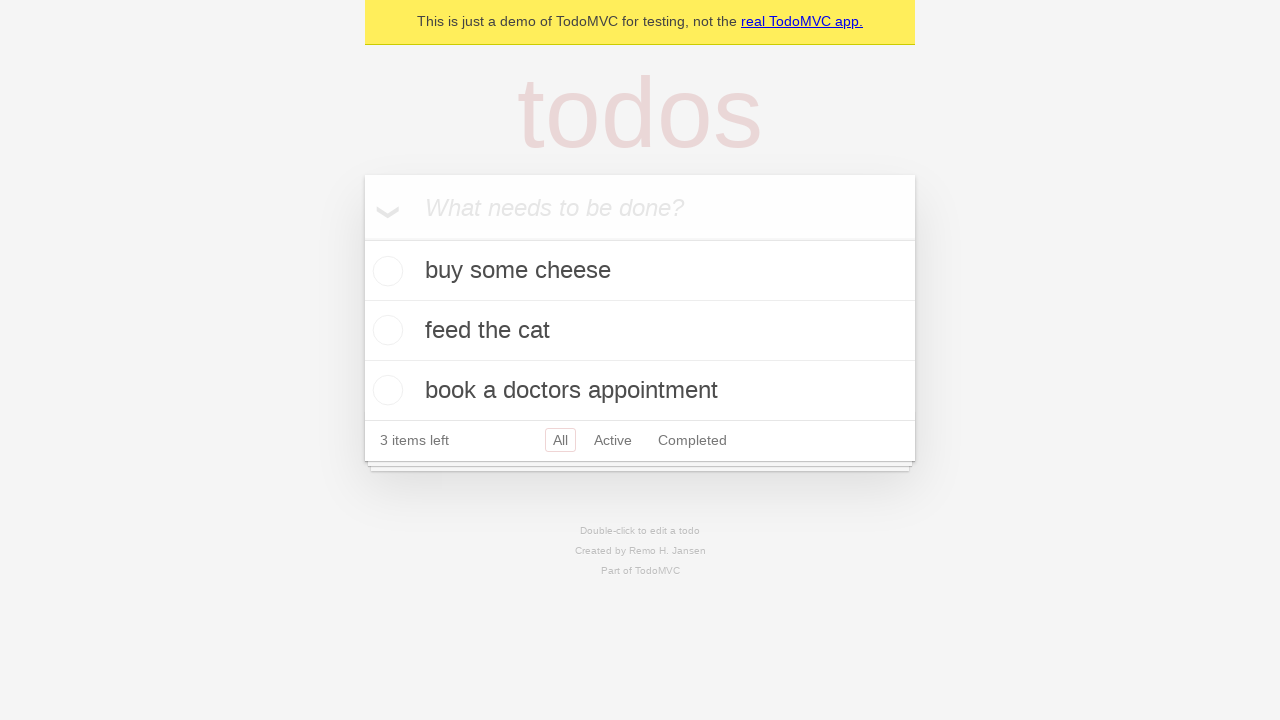

All 3 todos created and loaded
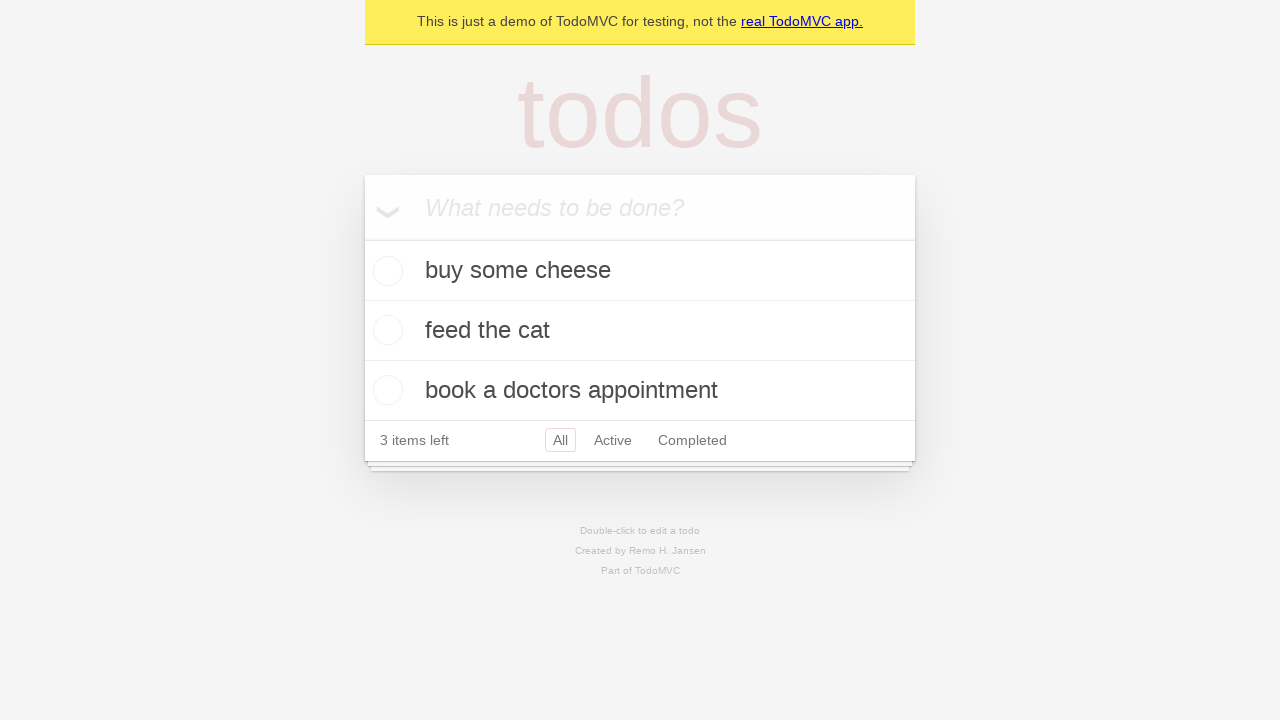

Checked the second todo item at (385, 330) on internal:testid=[data-testid="todo-item"s] >> nth=1 >> internal:role=checkbox
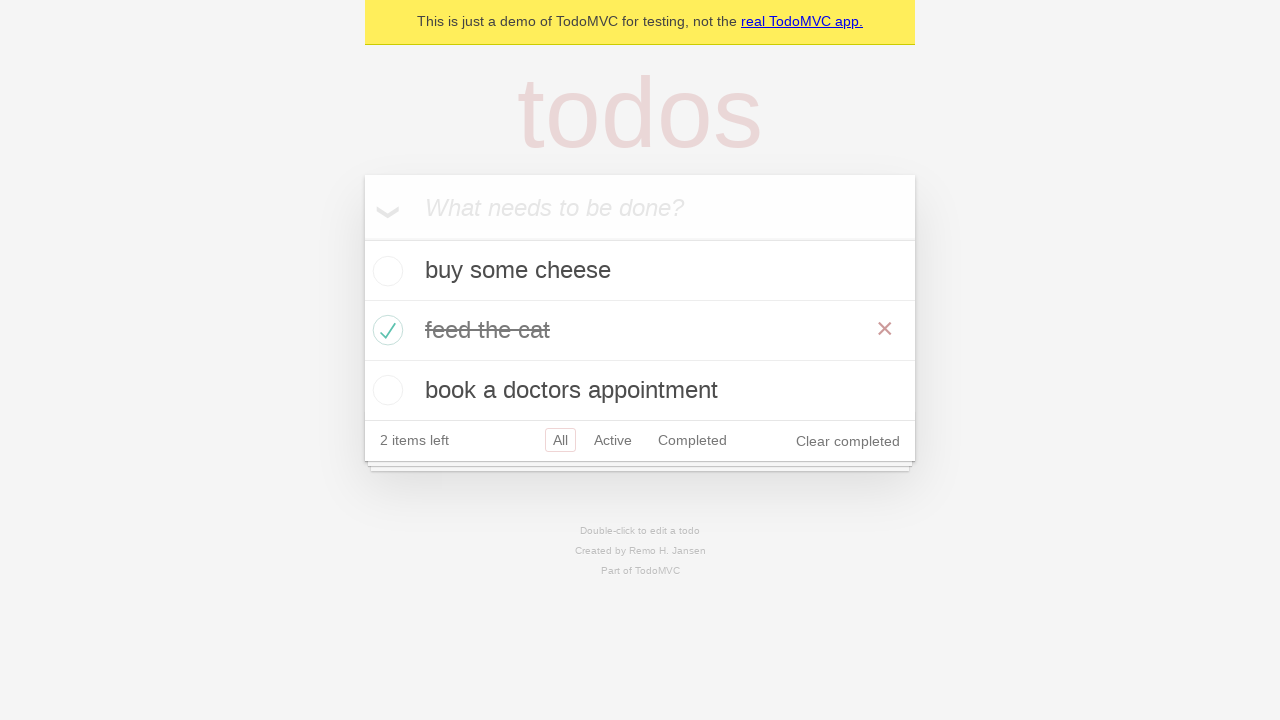

Clicked 'Clear completed' button at (848, 441) on internal:role=button[name="Clear completed"i]
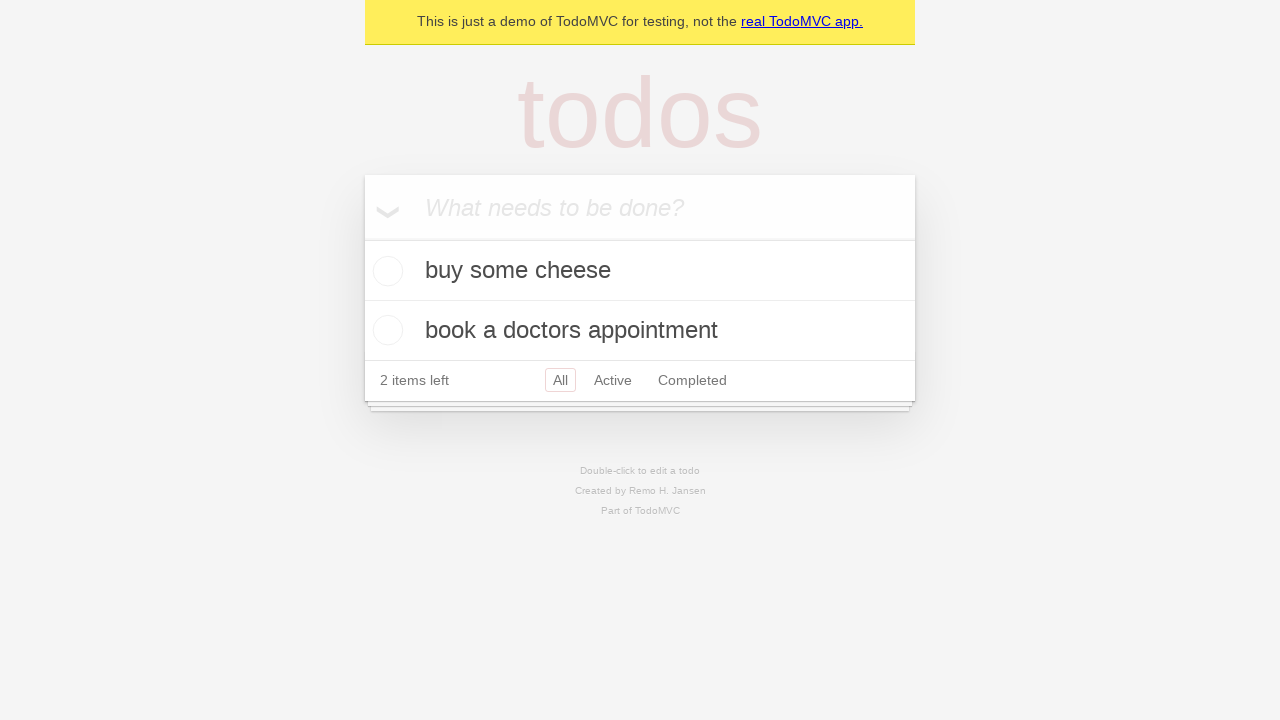

Completed todo item removed, 2 items remaining
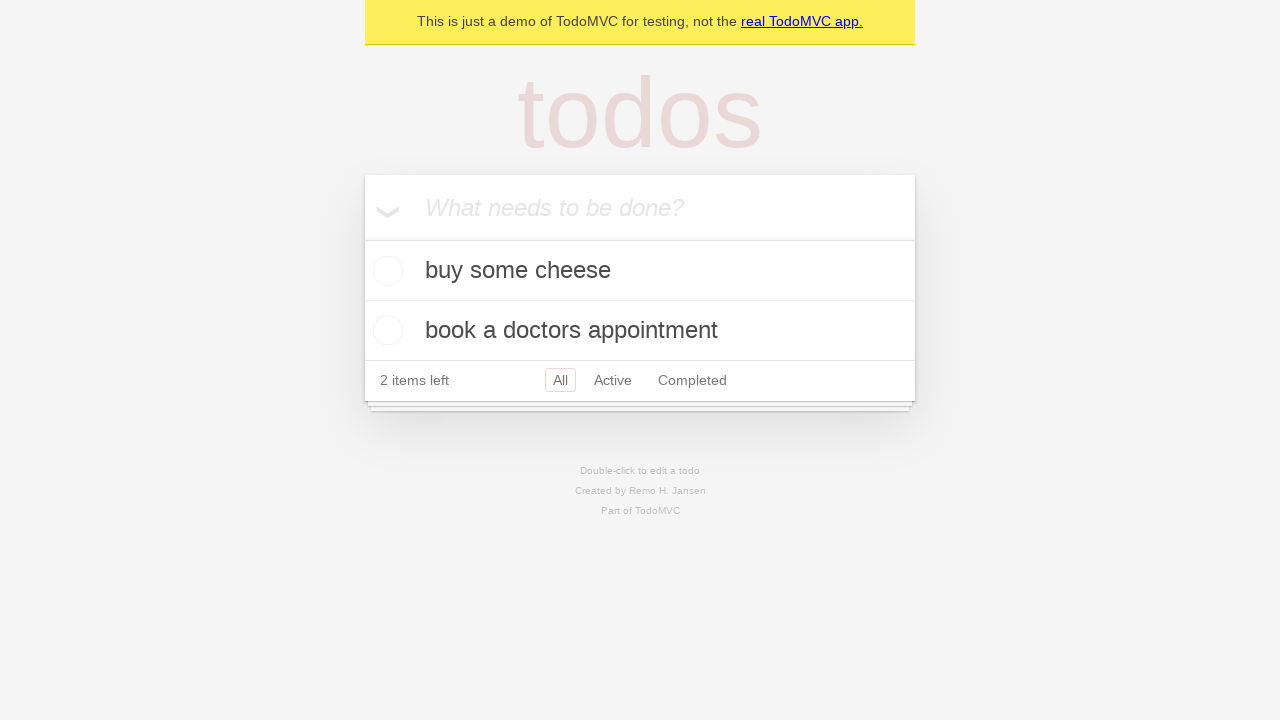

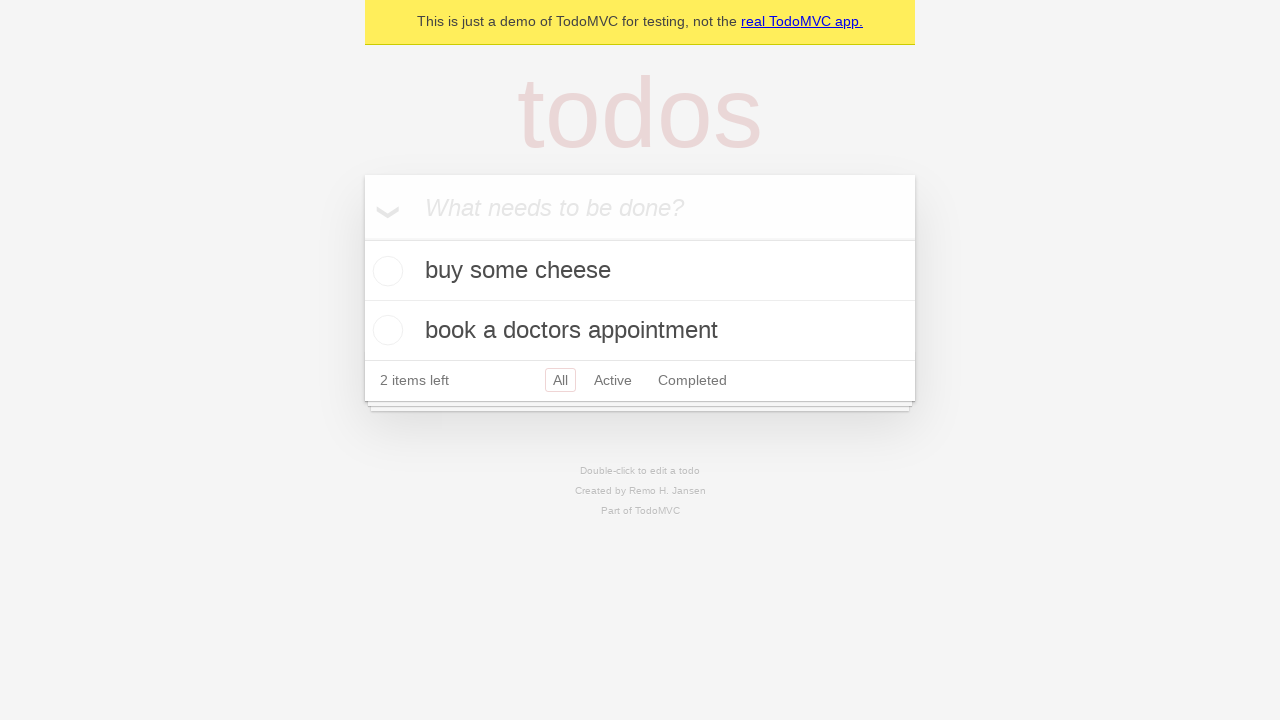